Tests dynamic input field functionality by clicking a button to enable an input field and then entering text into it

Starting URL: https://the-internet.herokuapp.com/dynamic_controls

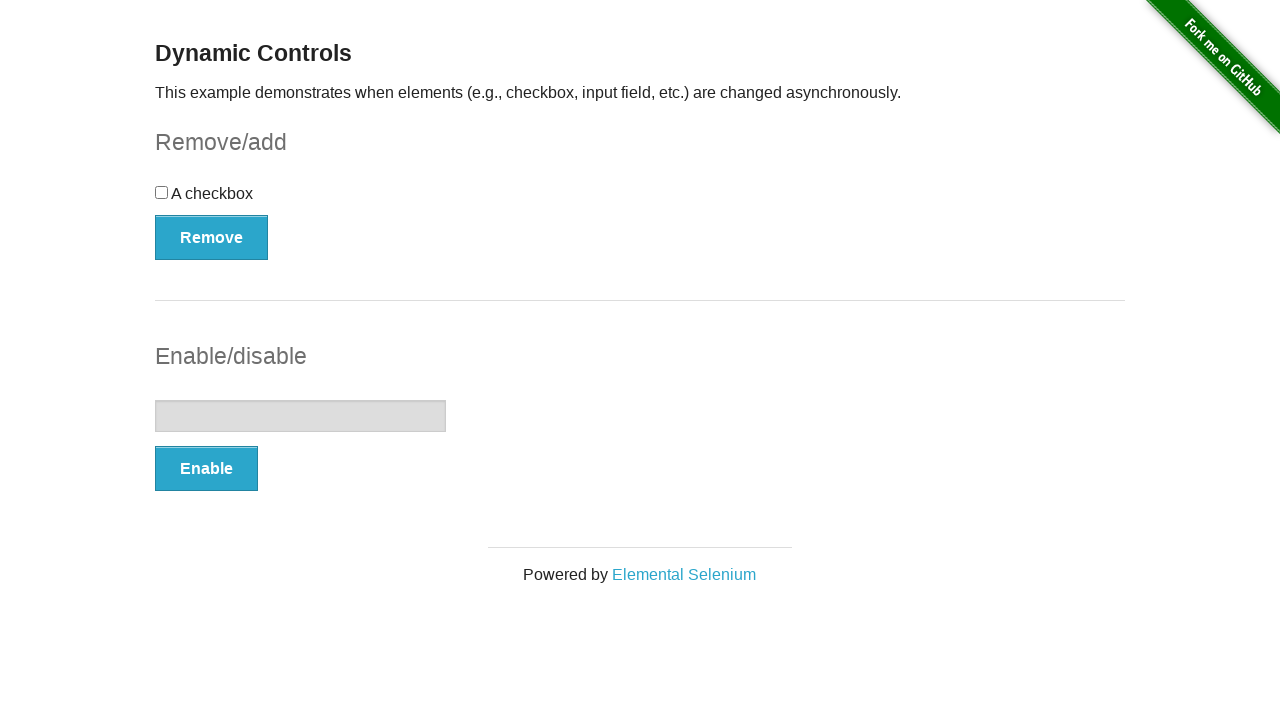

Clicked button to enable input field at (206, 469) on xpath=//form[@id='input-example']/button
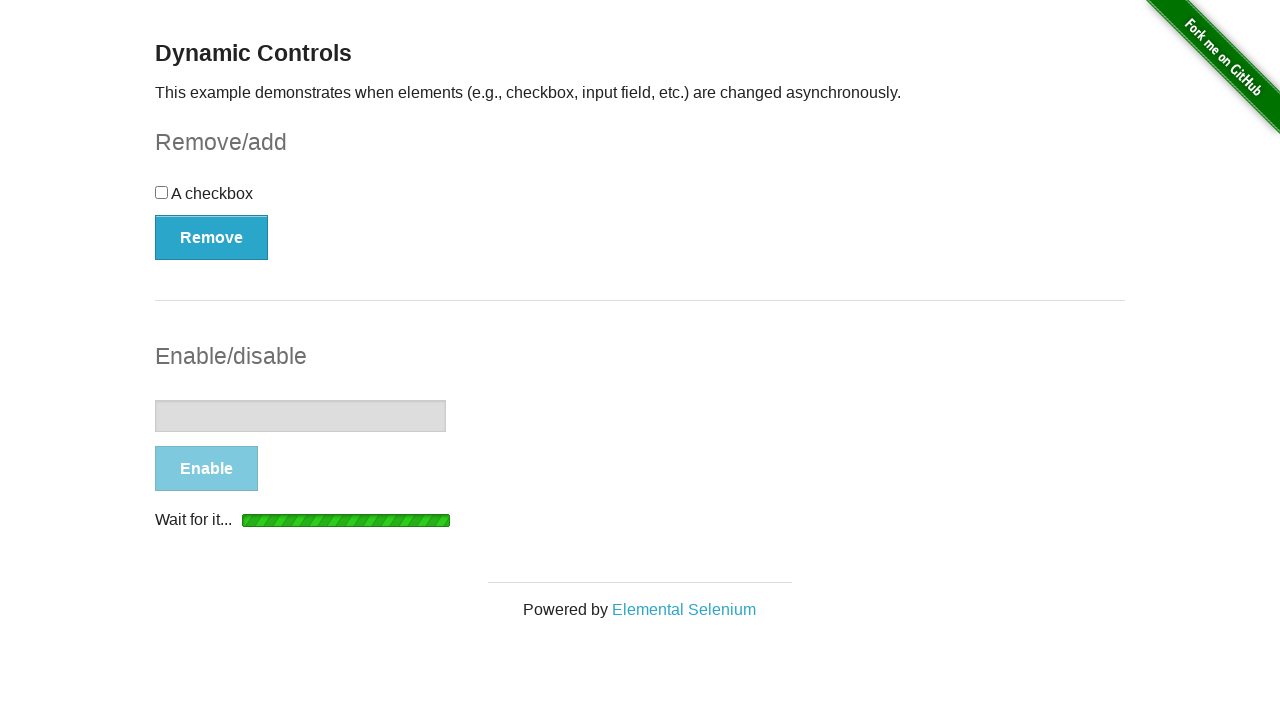

Input field became visible and enabled
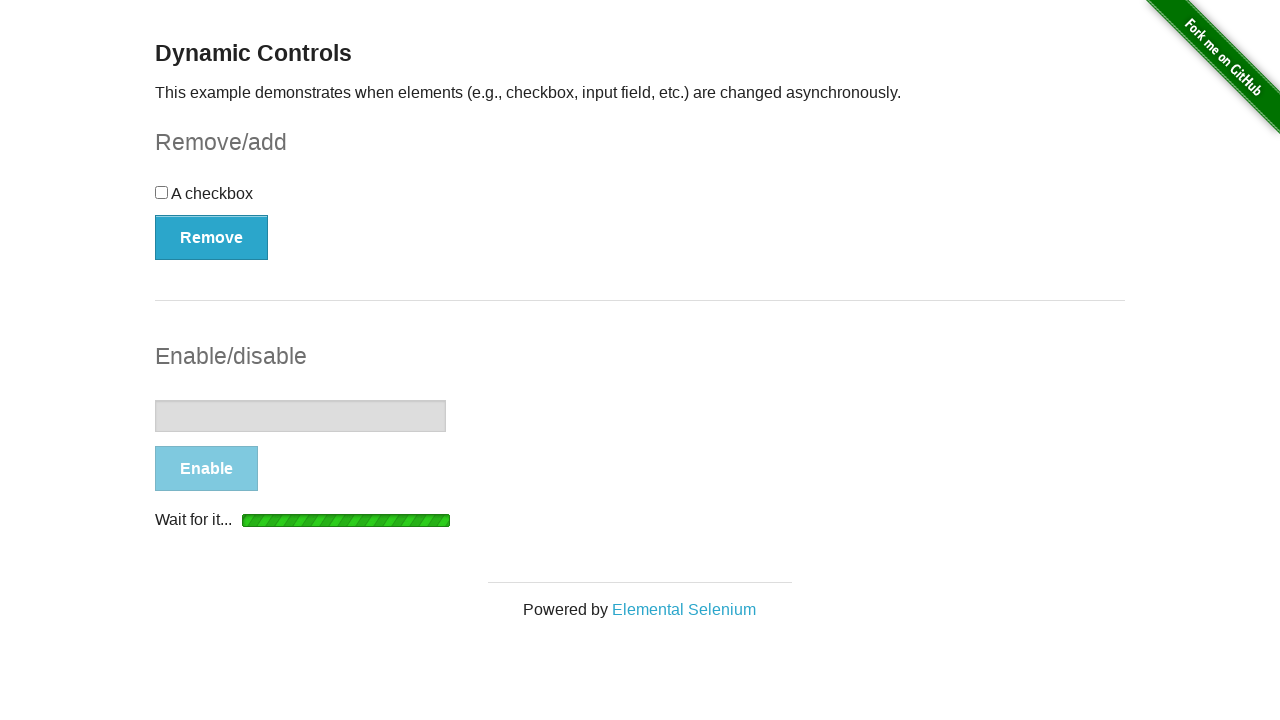

Filled input field with 'rathinavel' on //form[@id='input-example']/input
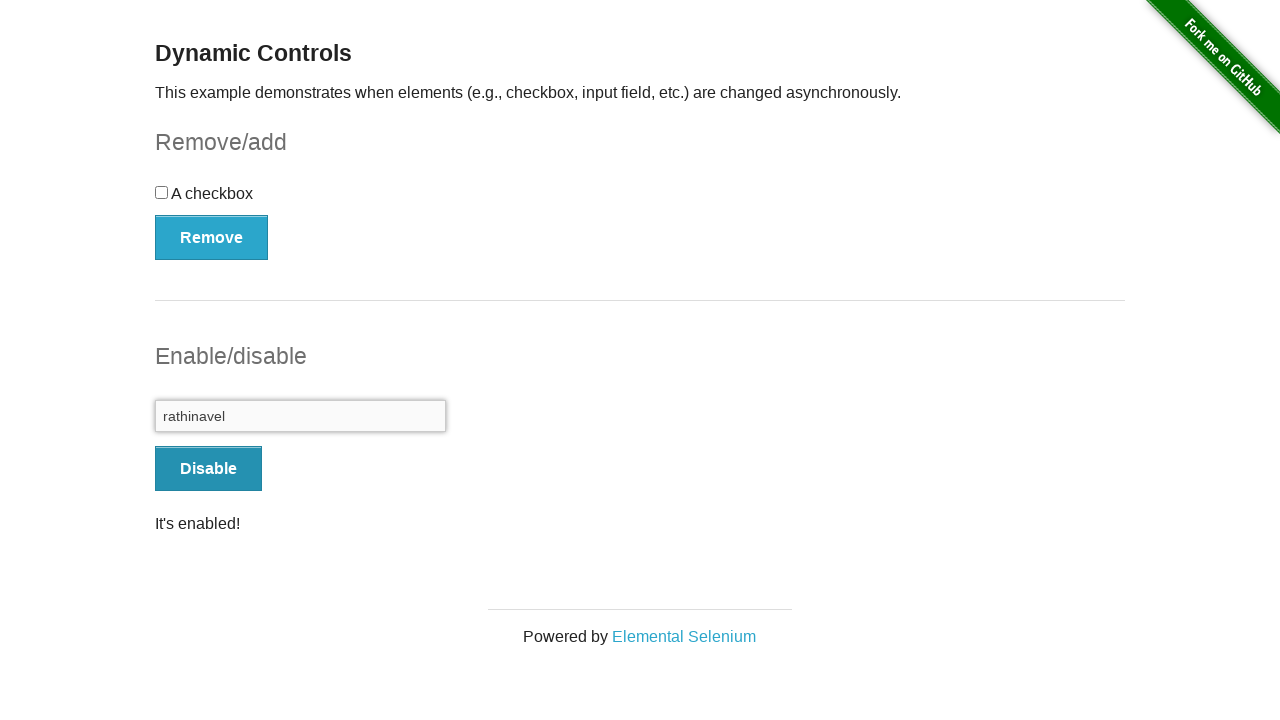

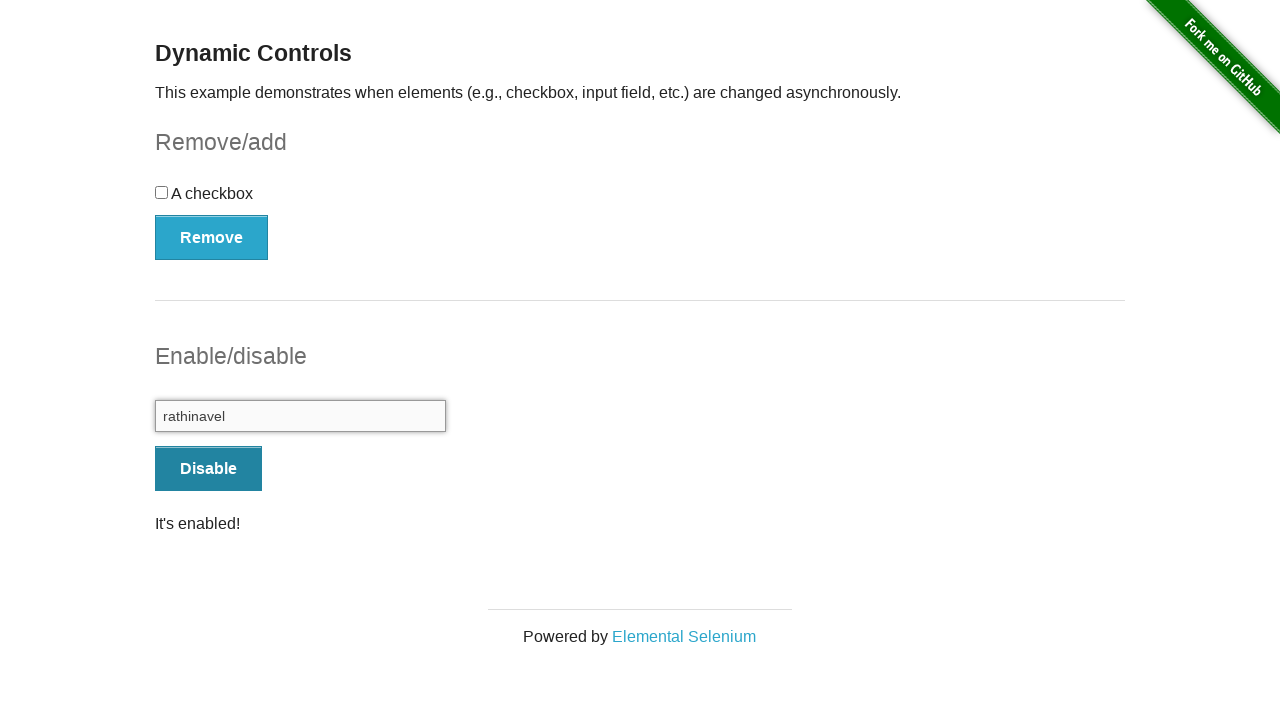